Tests handling multiple elements by clicking on list items and checking all checkboxes in a group

Starting URL: https://www.techglobal-training.com/frontend

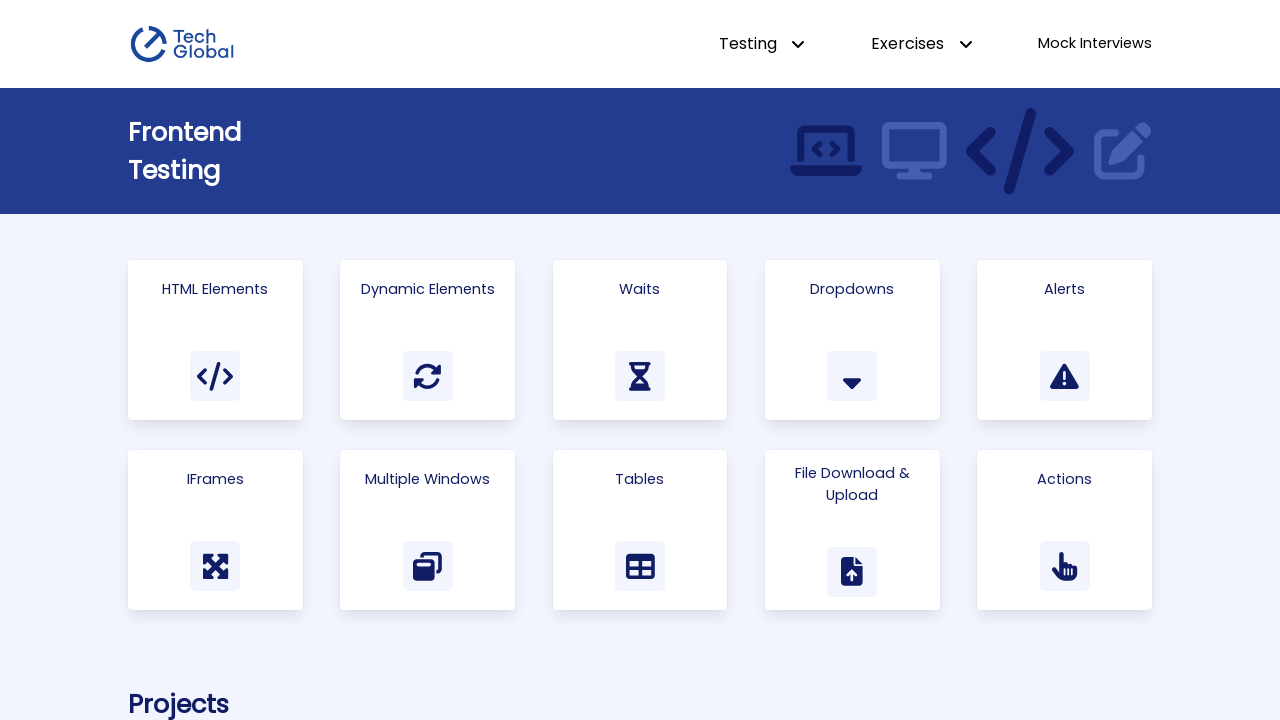

Clicked on HTML Elements card at (215, 340) on .card:has-text("HTML Elements")
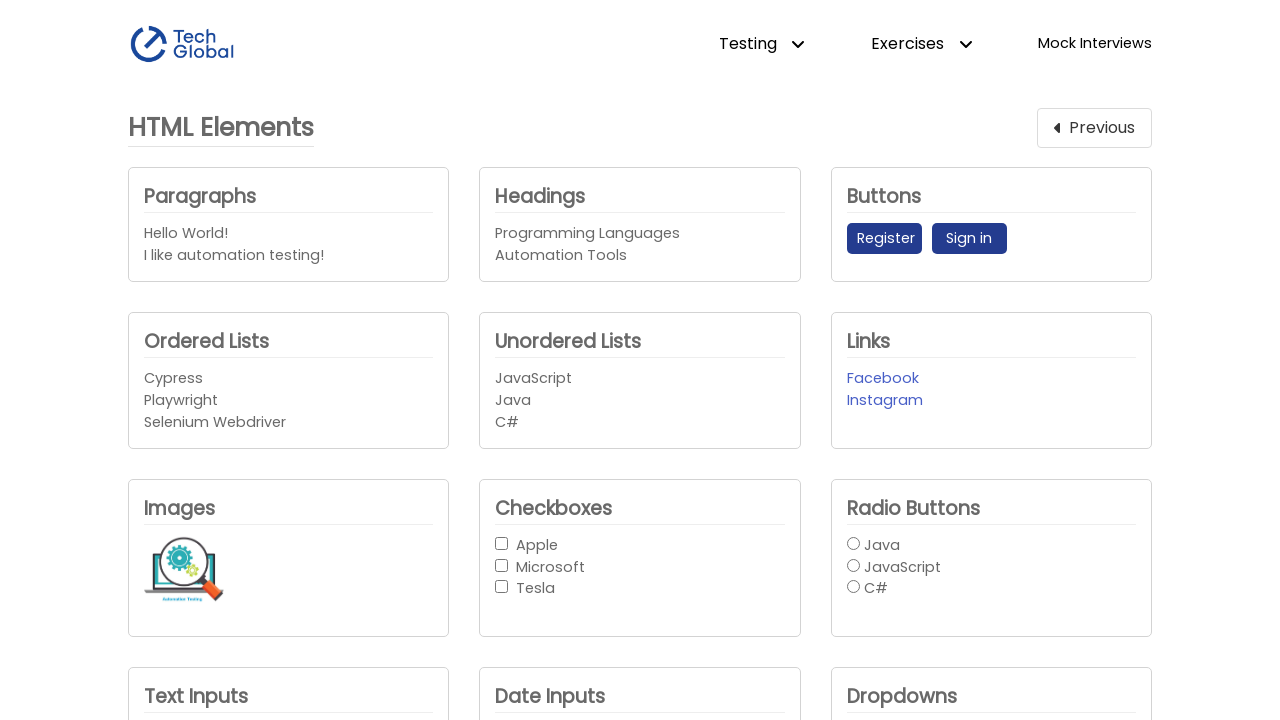

Located unordered list items
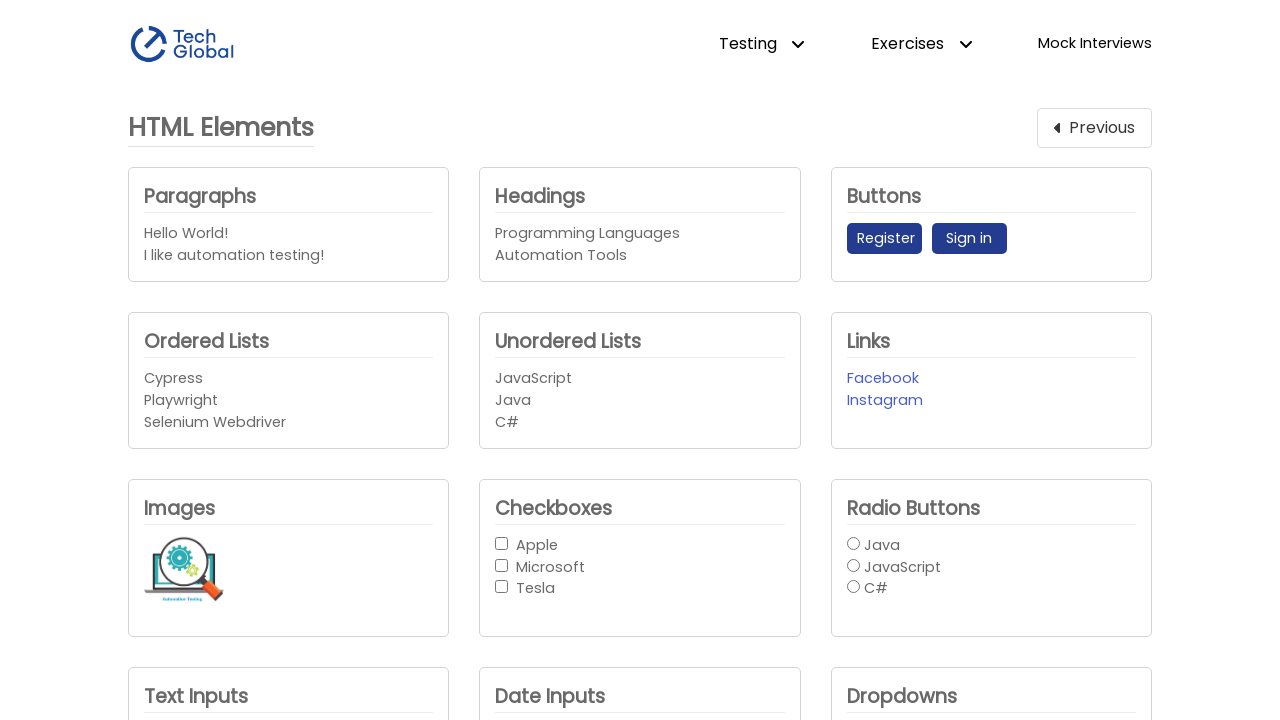

Clicked first list item at (640, 379) on #unordered_list > li >> nth=0
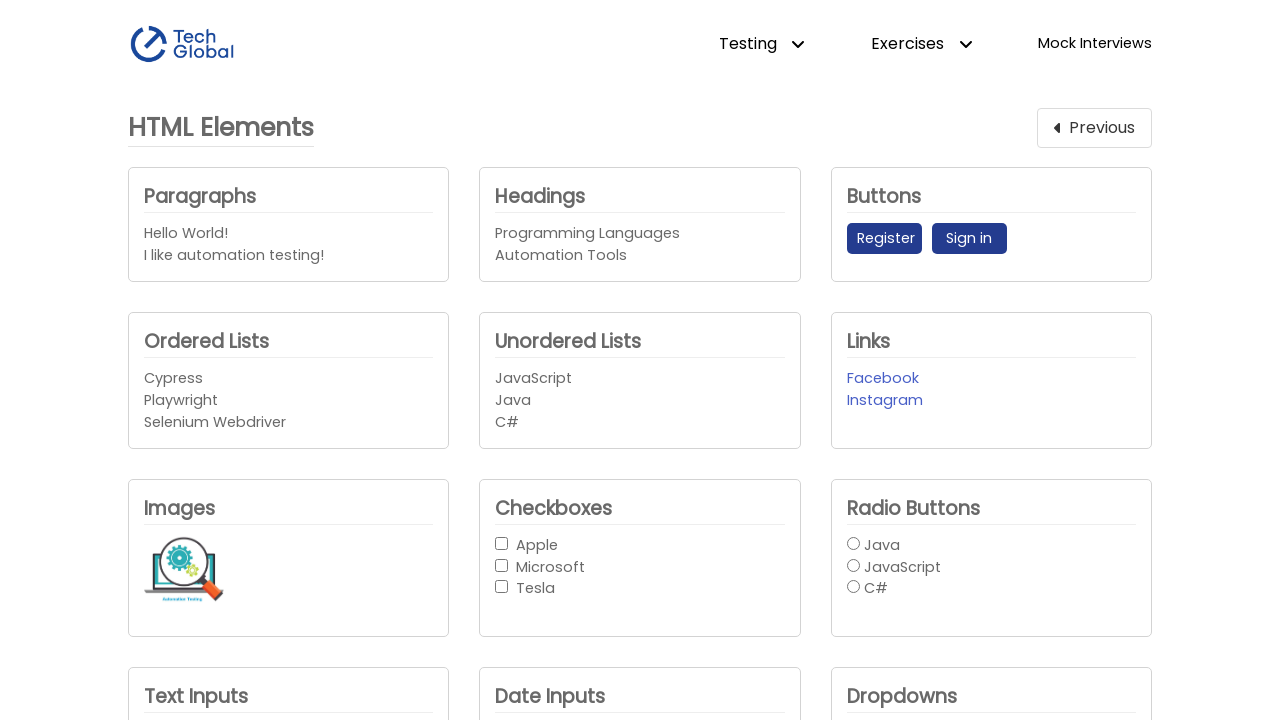

Clicked second list item at (640, 401) on #unordered_list > li >> nth=1
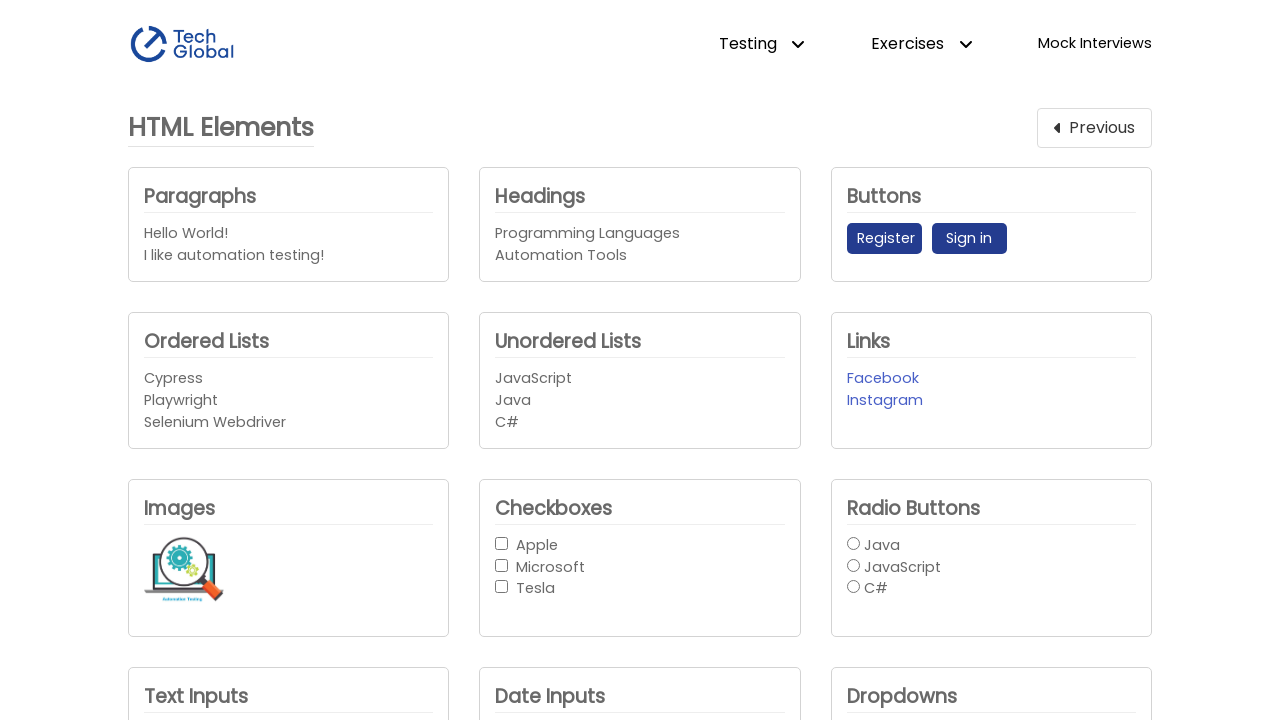

Clicked last list item at (640, 422) on #unordered_list > li >> nth=-1
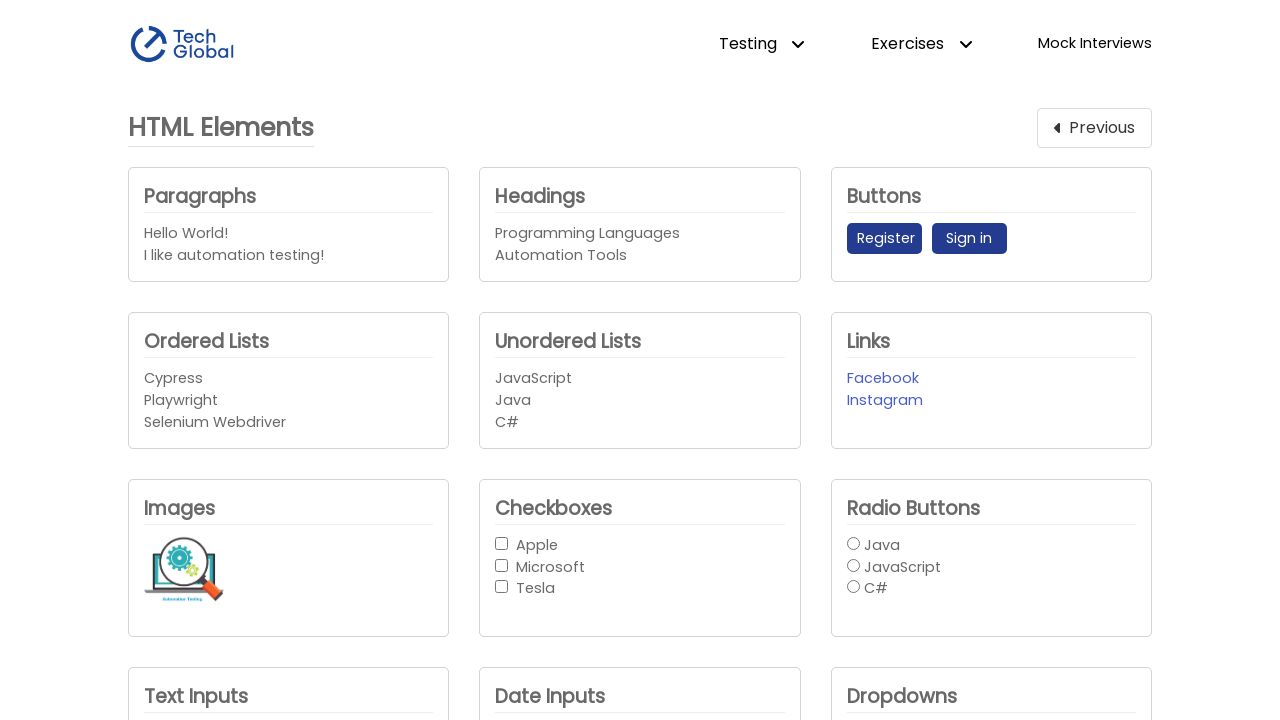

Located checkbox group
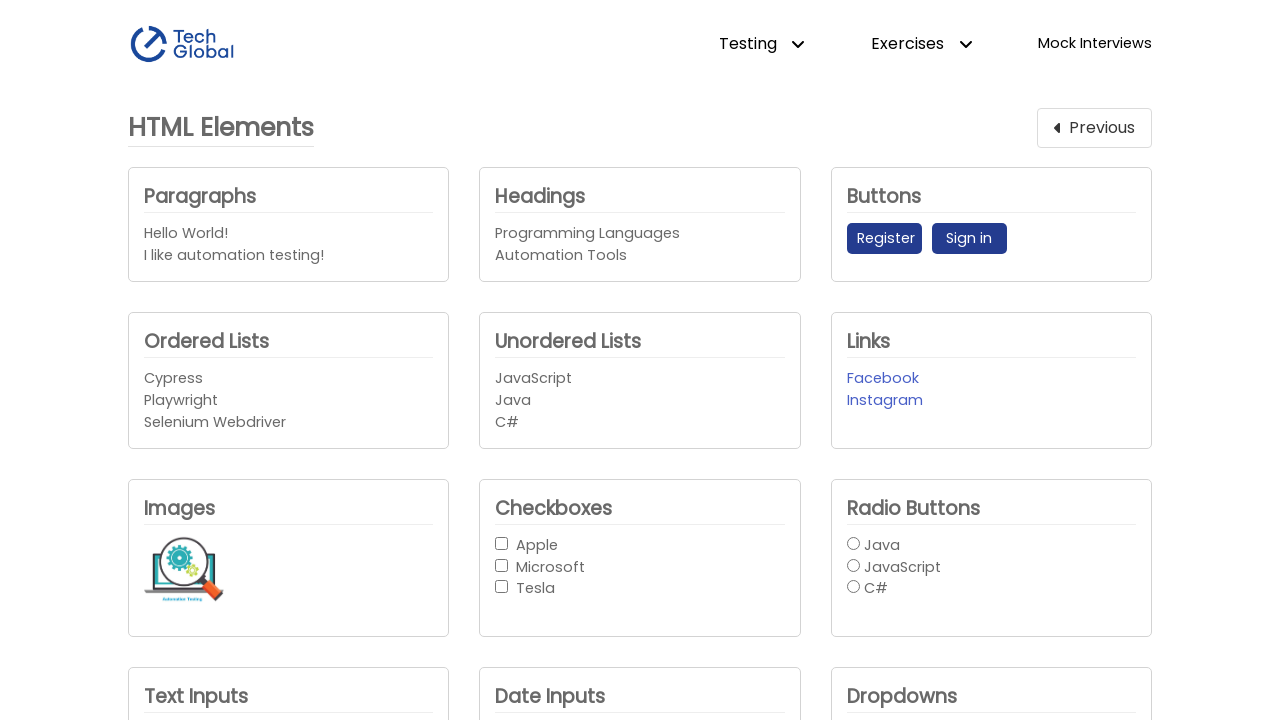

Retrieved all checkboxes from group
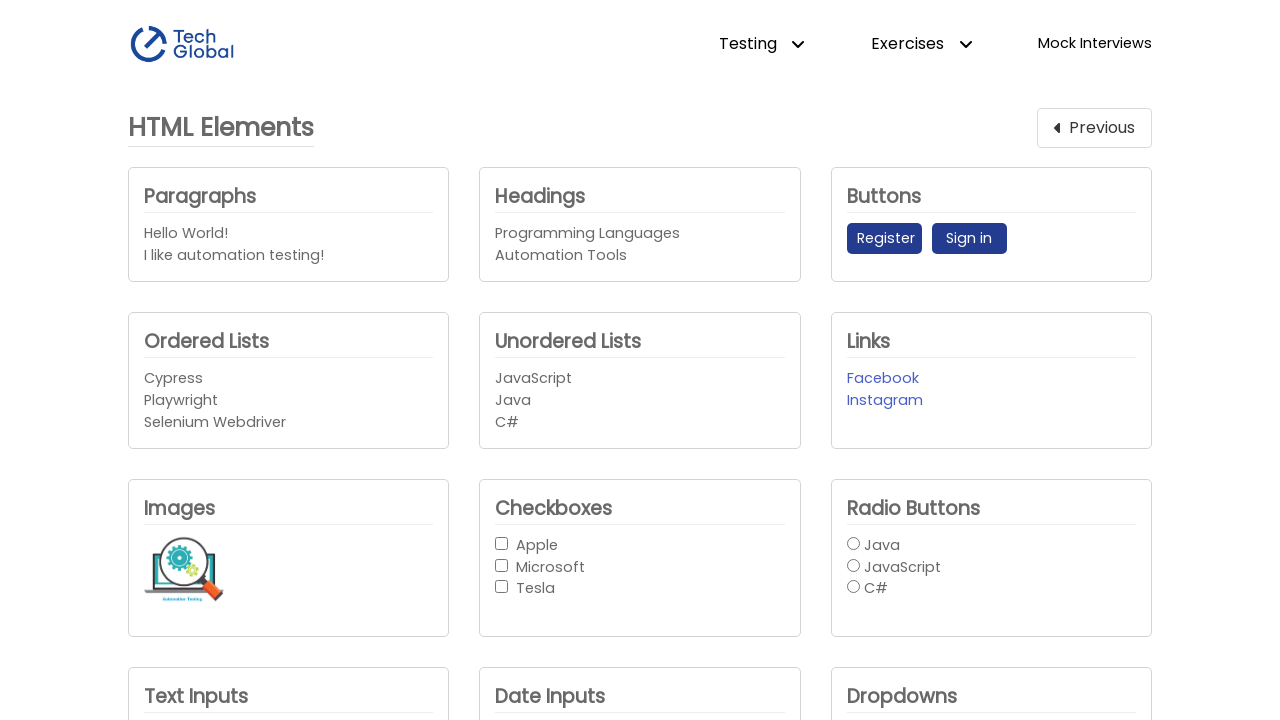

Checked a checkbox in the group at (502, 543) on #checkbox-button-group input >> nth=0
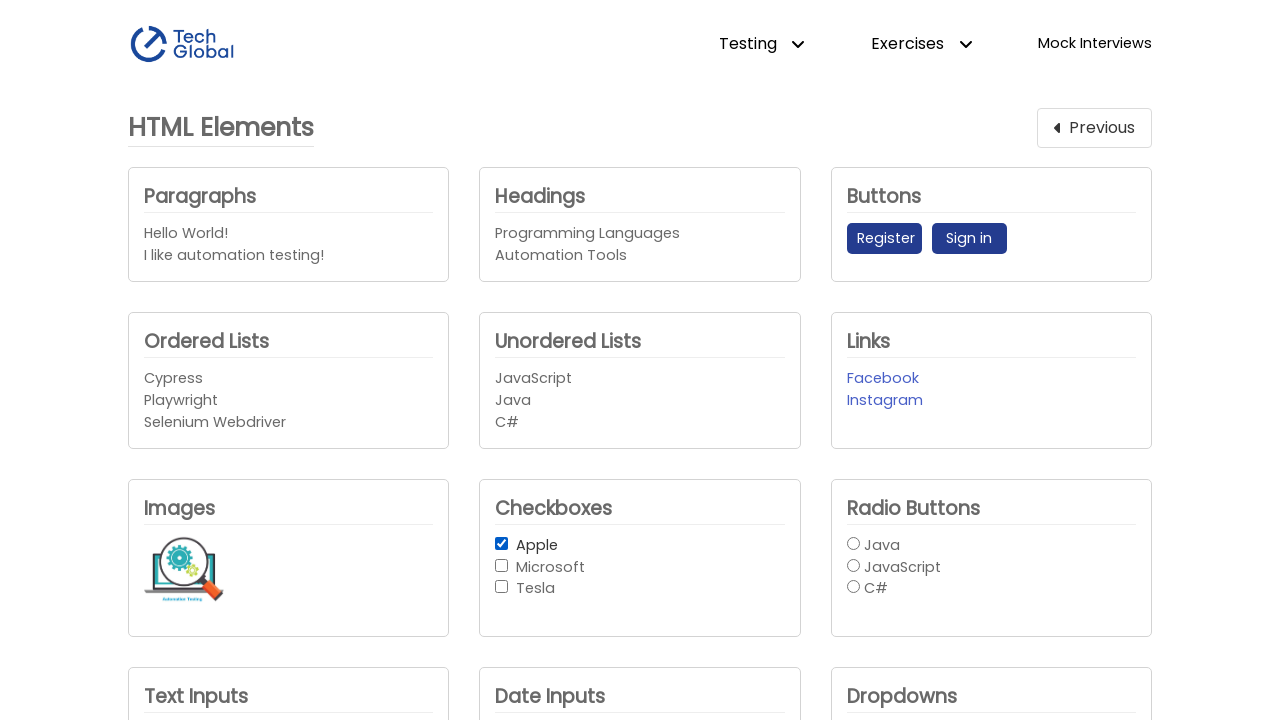

Checked a checkbox in the group at (502, 565) on #checkbox-button-group input >> nth=1
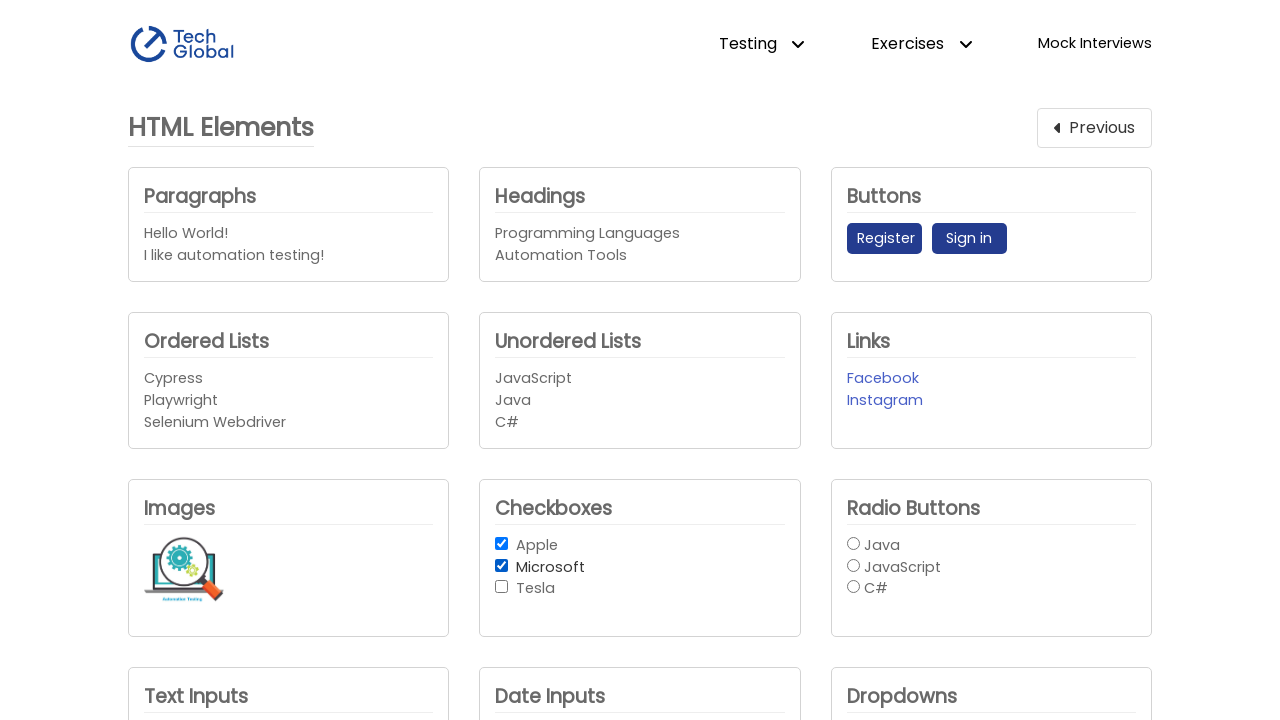

Checked a checkbox in the group at (502, 587) on #checkbox-button-group input >> nth=2
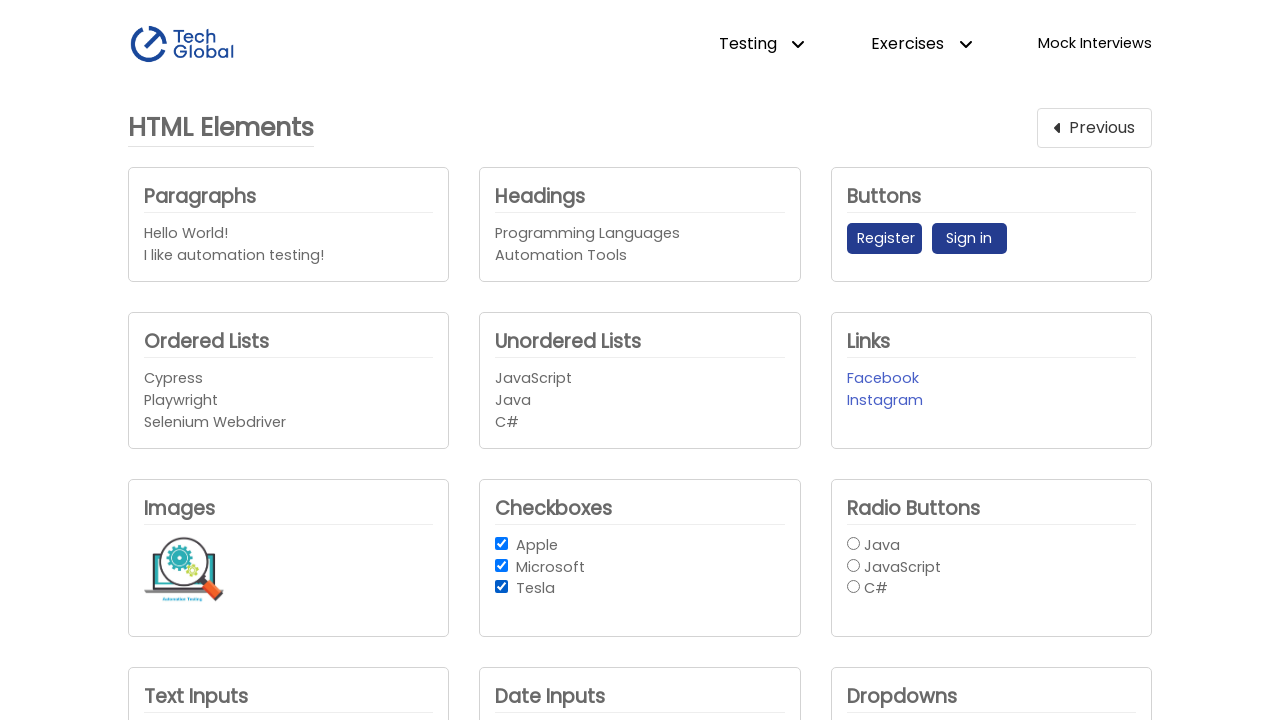

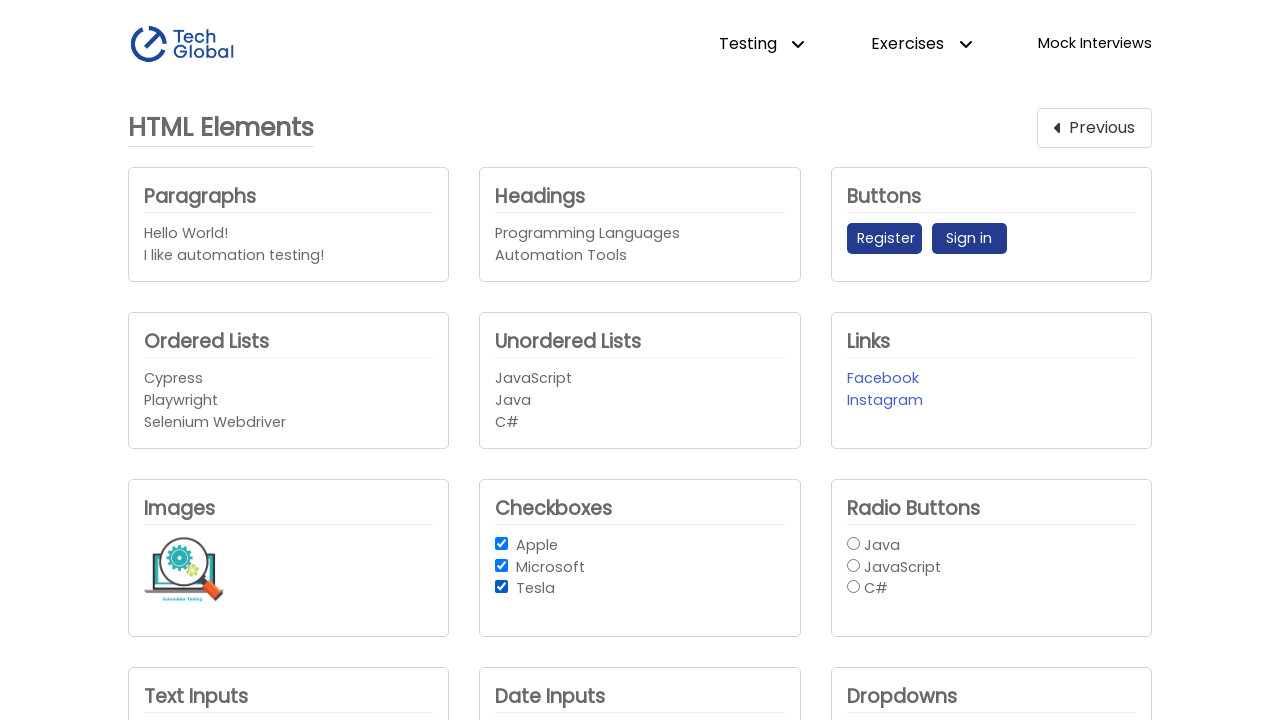